Tests navigation from the sitespeed.io homepage to the Documentation page by clicking the Documentation link and waiting for the page to load with expected content.

Starting URL: https://www.sitespeed.io

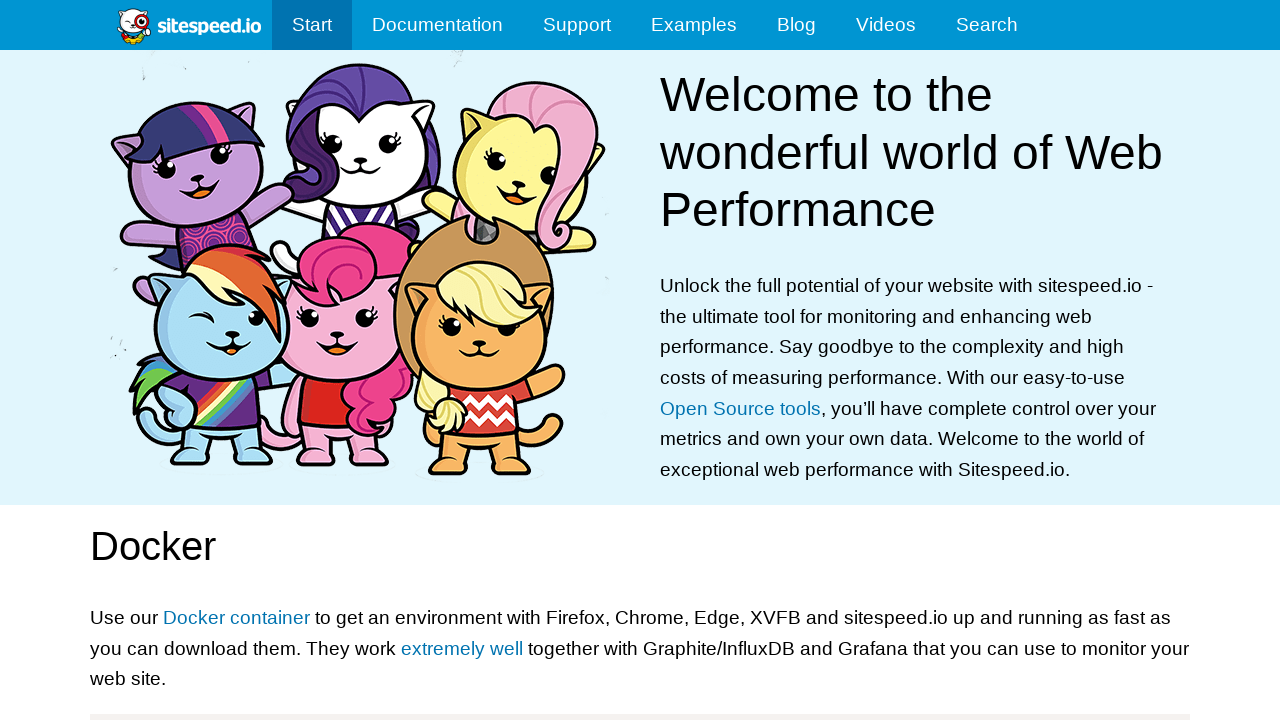

Clicked on the Documentation link at (438, 25) on a:text('Documentation')
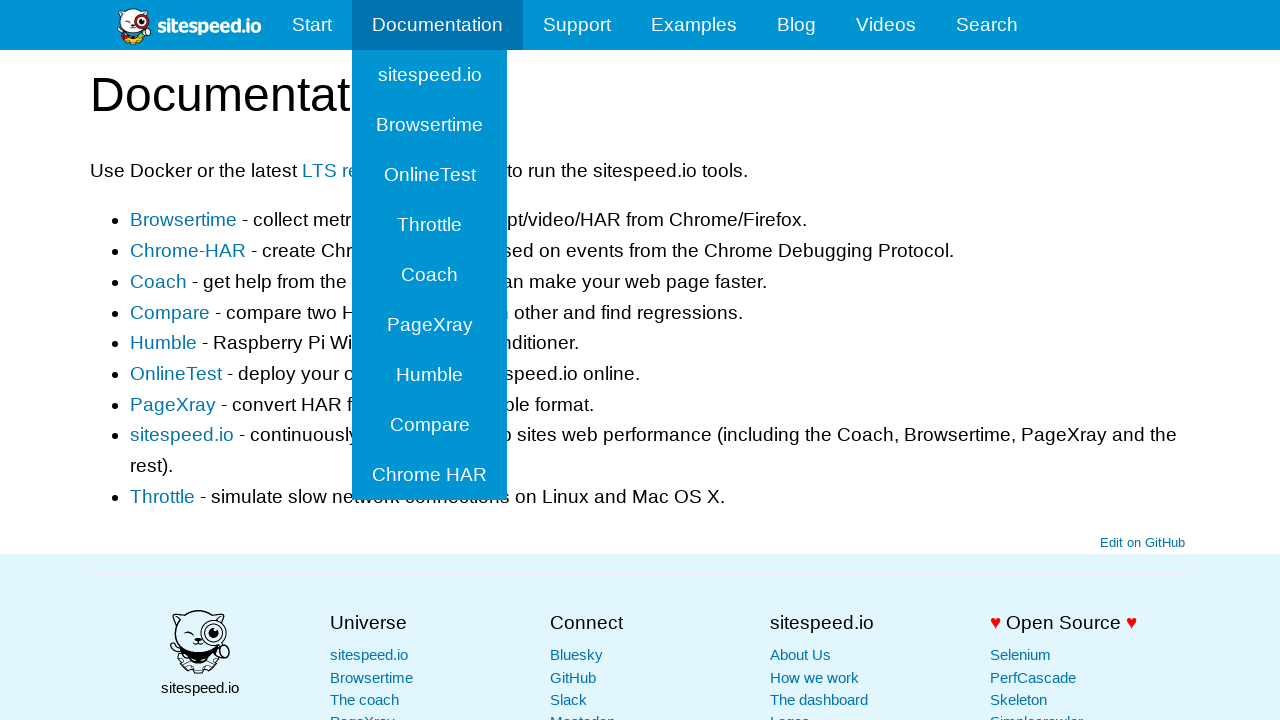

Documentation page loaded with Chrome-HAR link visible
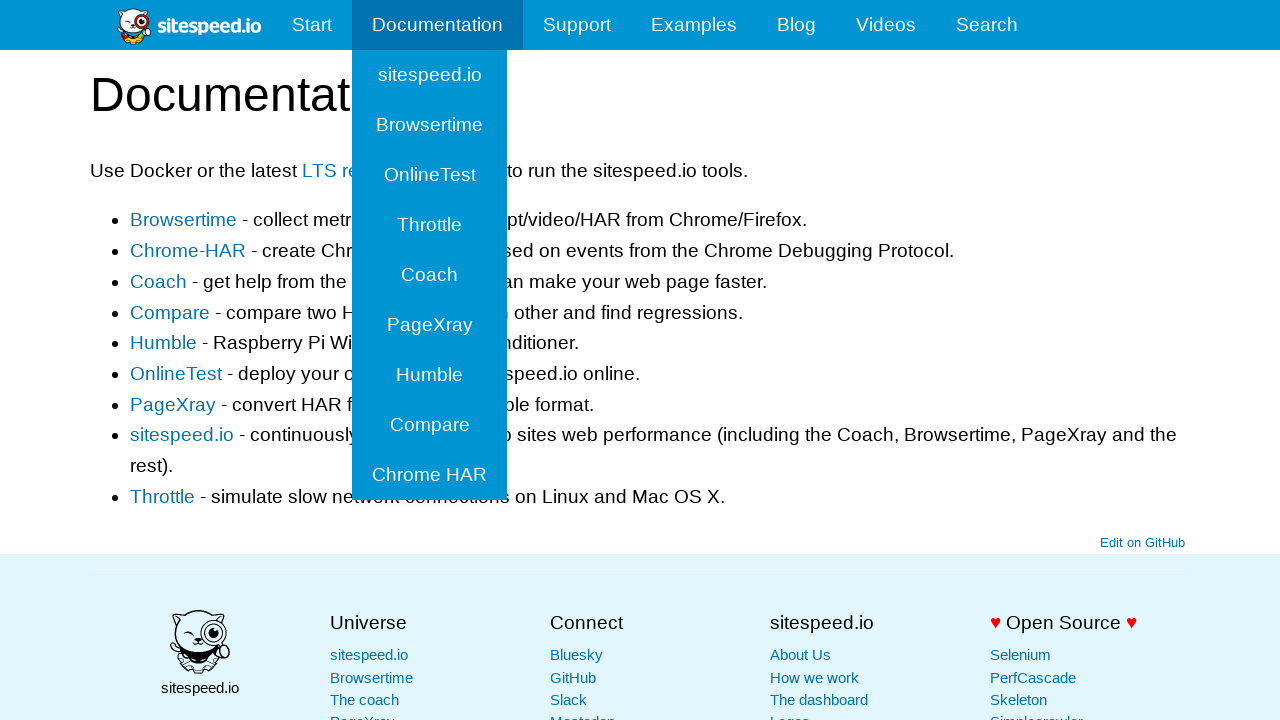

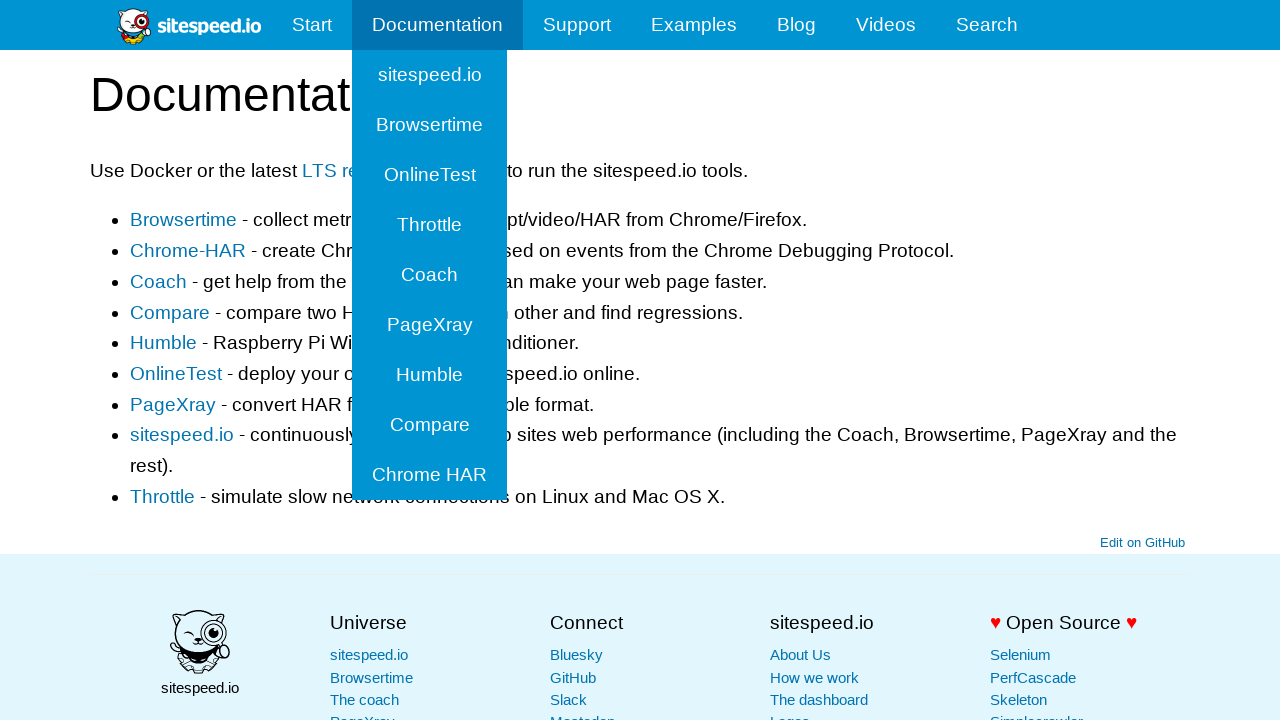